Tests table interaction functionality by reading table structure (columns, rows, cell values), sorting the table by clicking a header, and verifying the table content changes after sorting.

Starting URL: https://v1.training-support.net/selenium/tables

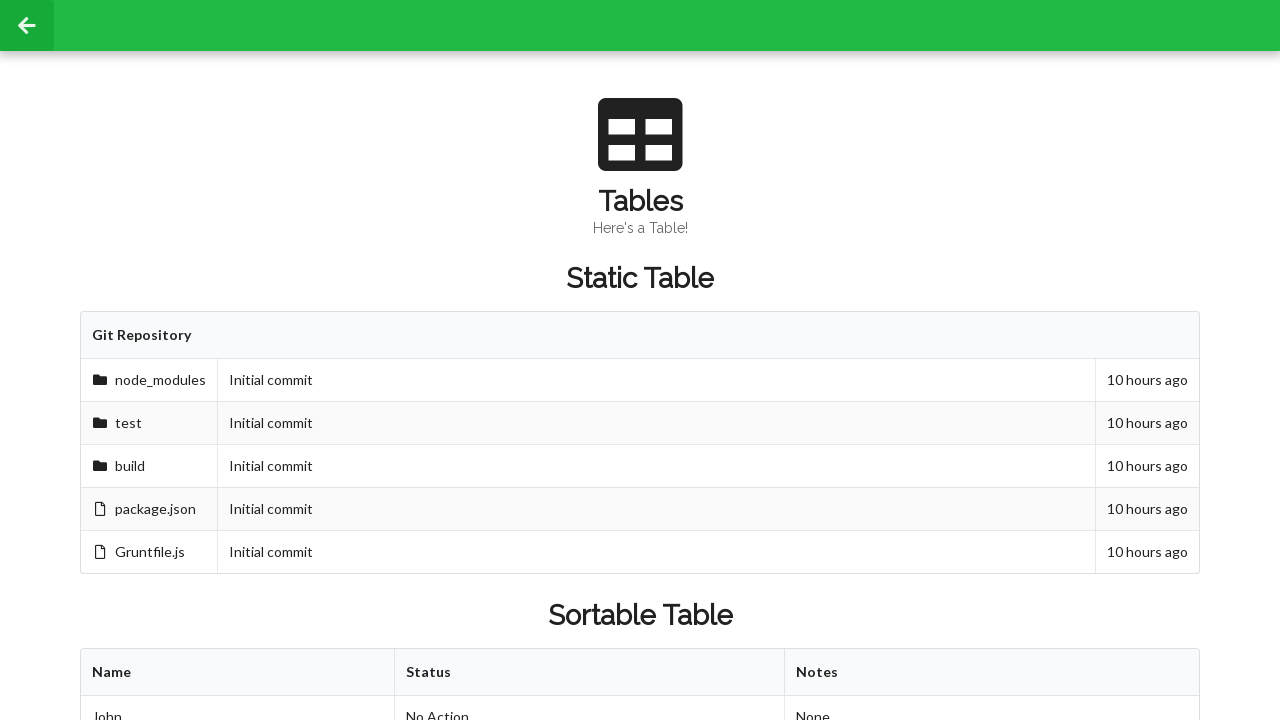

Waited for sortable table with id 'sortableTable' to be present
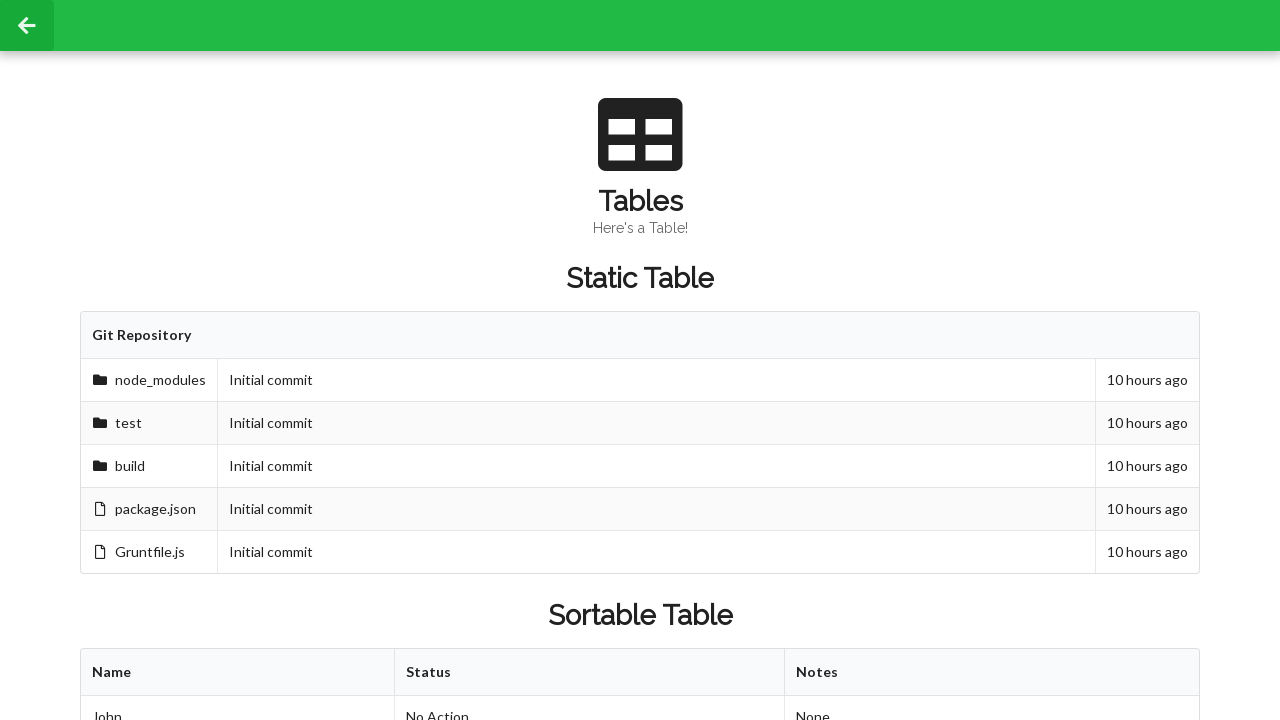

Retrieved second row, second column cell value before sorting: Approved
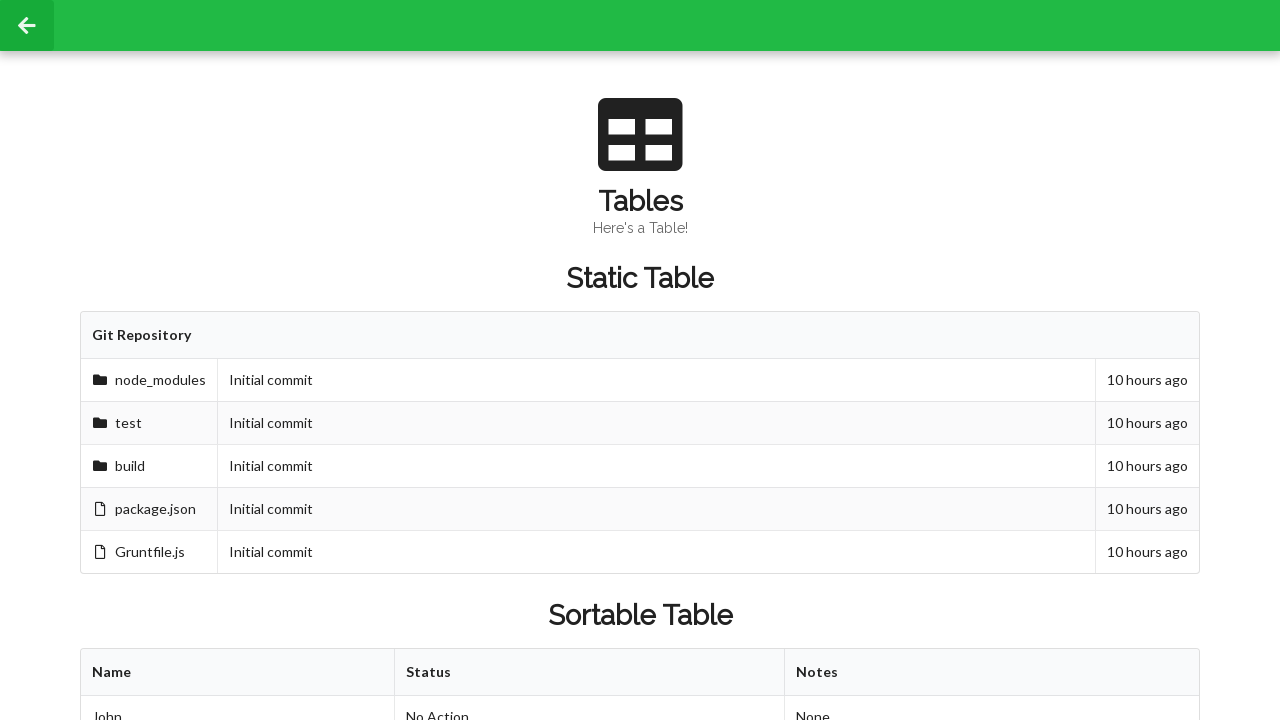

Clicked first table header to sort the table at (238, 673) on xpath=//table[@id='sortableTable']/thead/tr/th
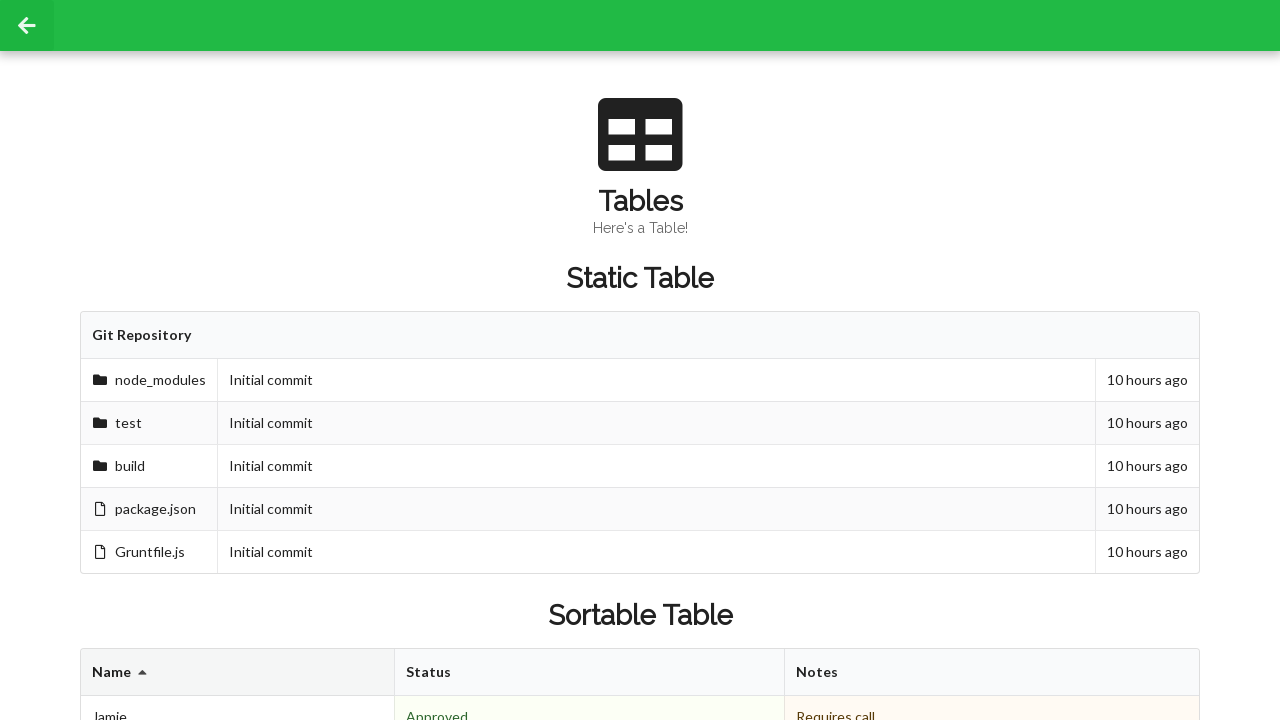

Waited 500ms for table sort to complete
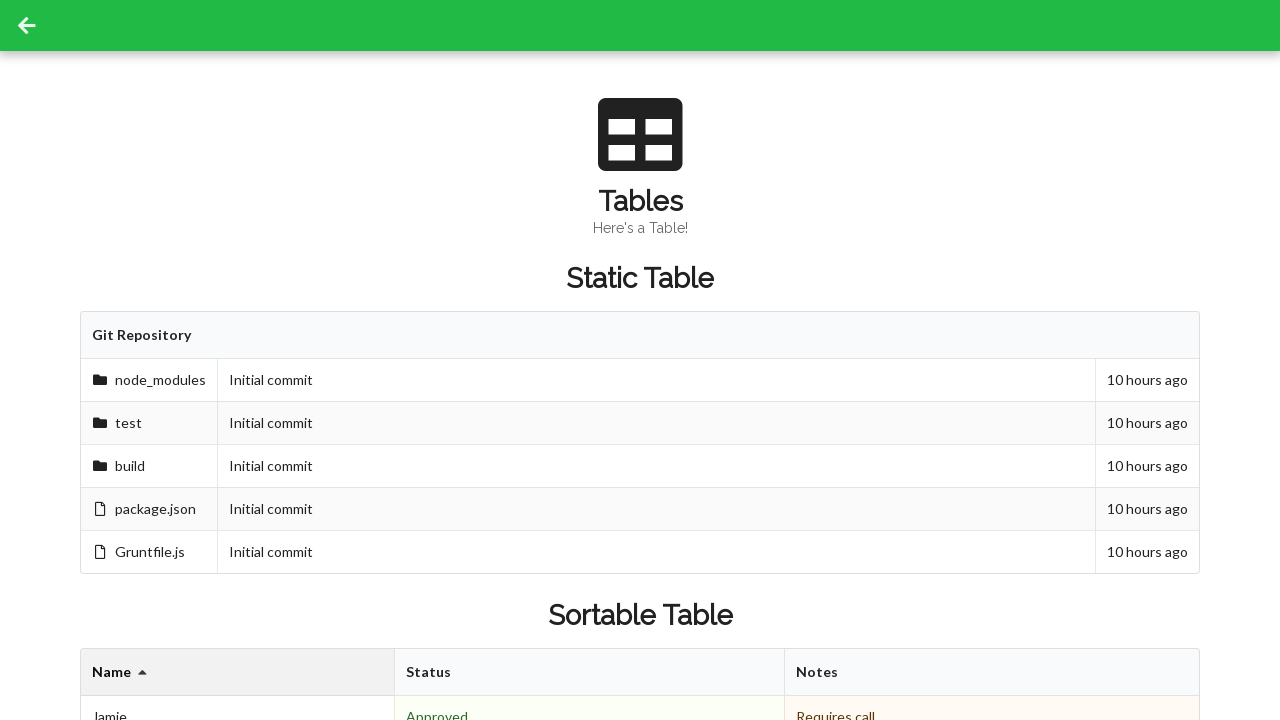

Retrieved second row, second column cell value after sorting: Denied
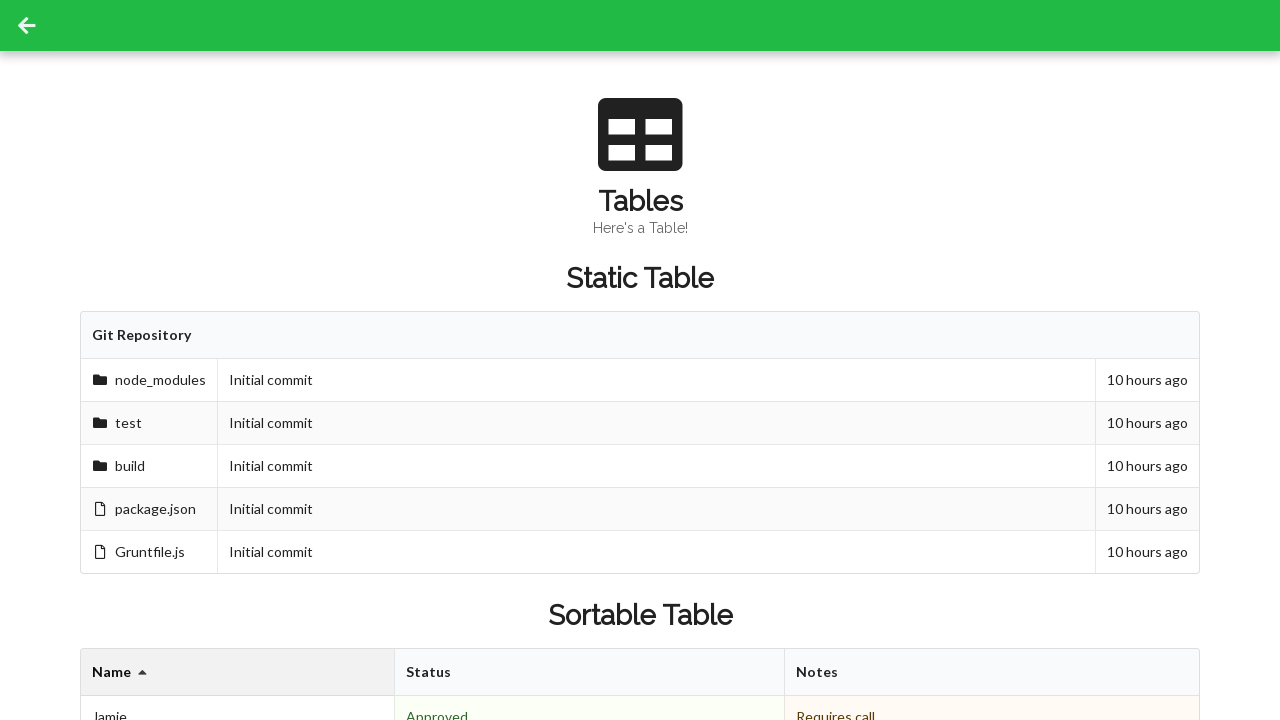

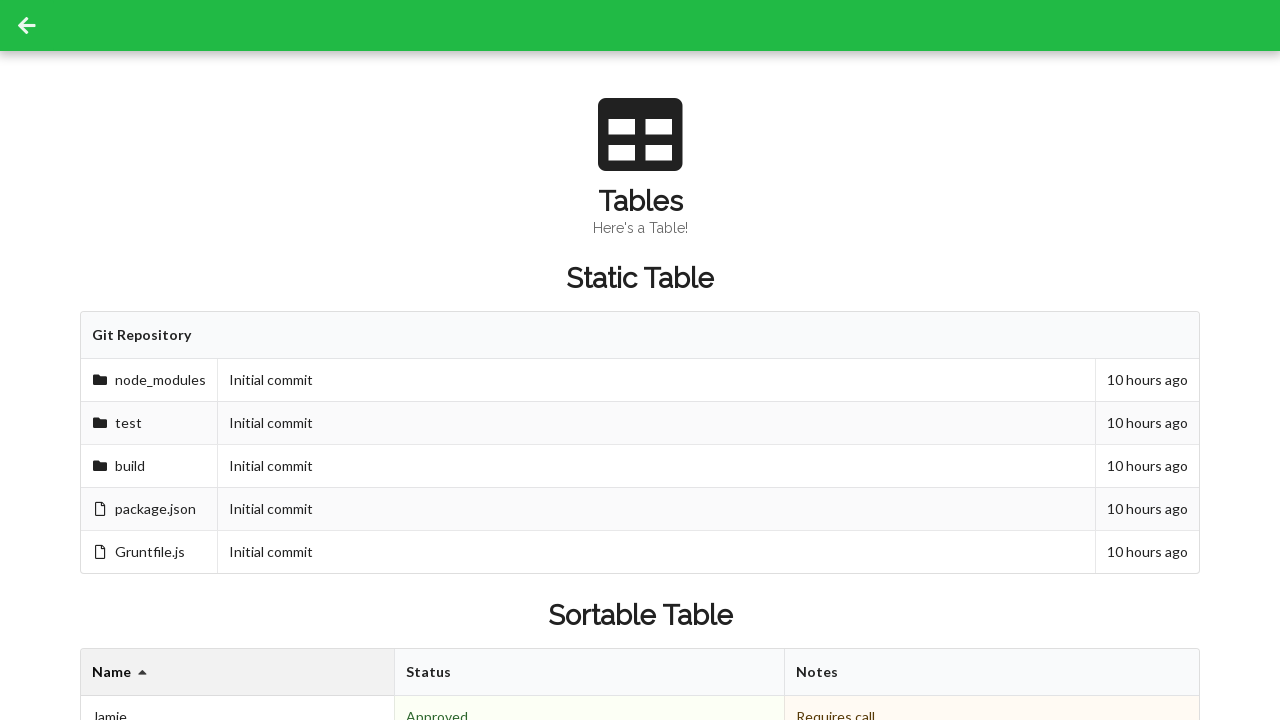